Navigates to Ctrip travel website and interacts with room count dropdown options

Starting URL: https://www.ctrip.com

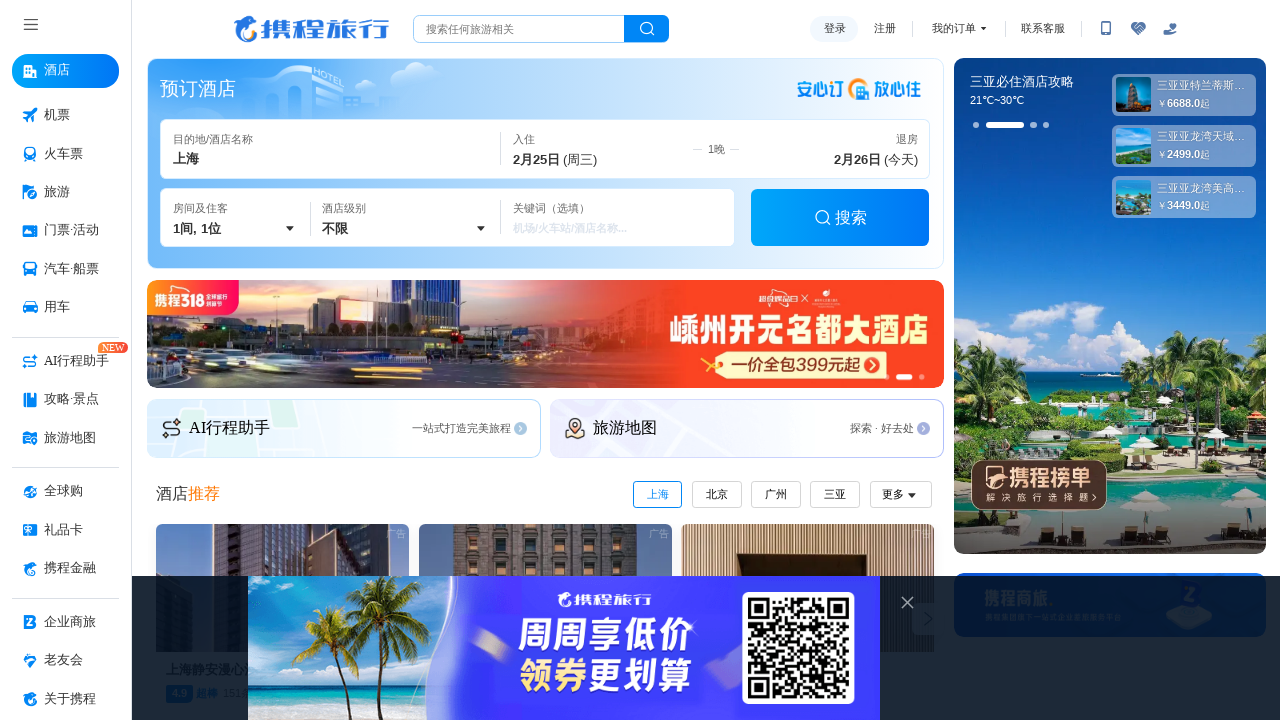

Waited 2 seconds for page to load
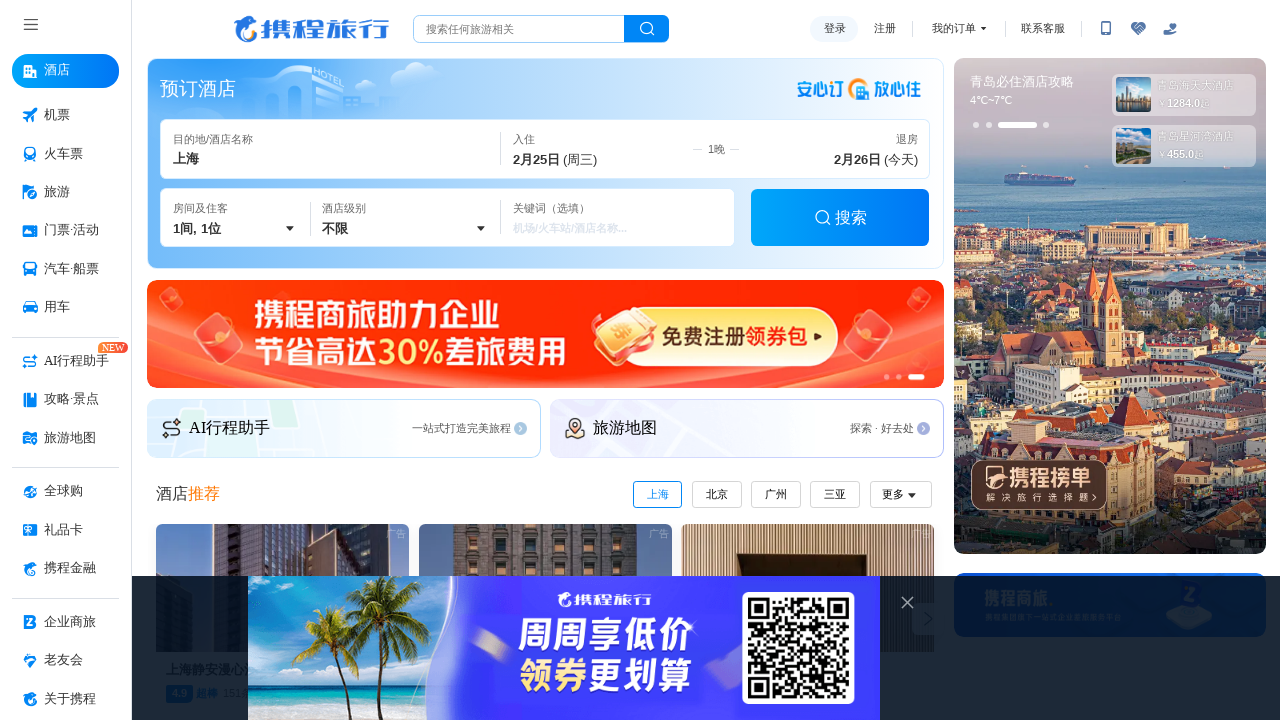

Located all room count dropdown options
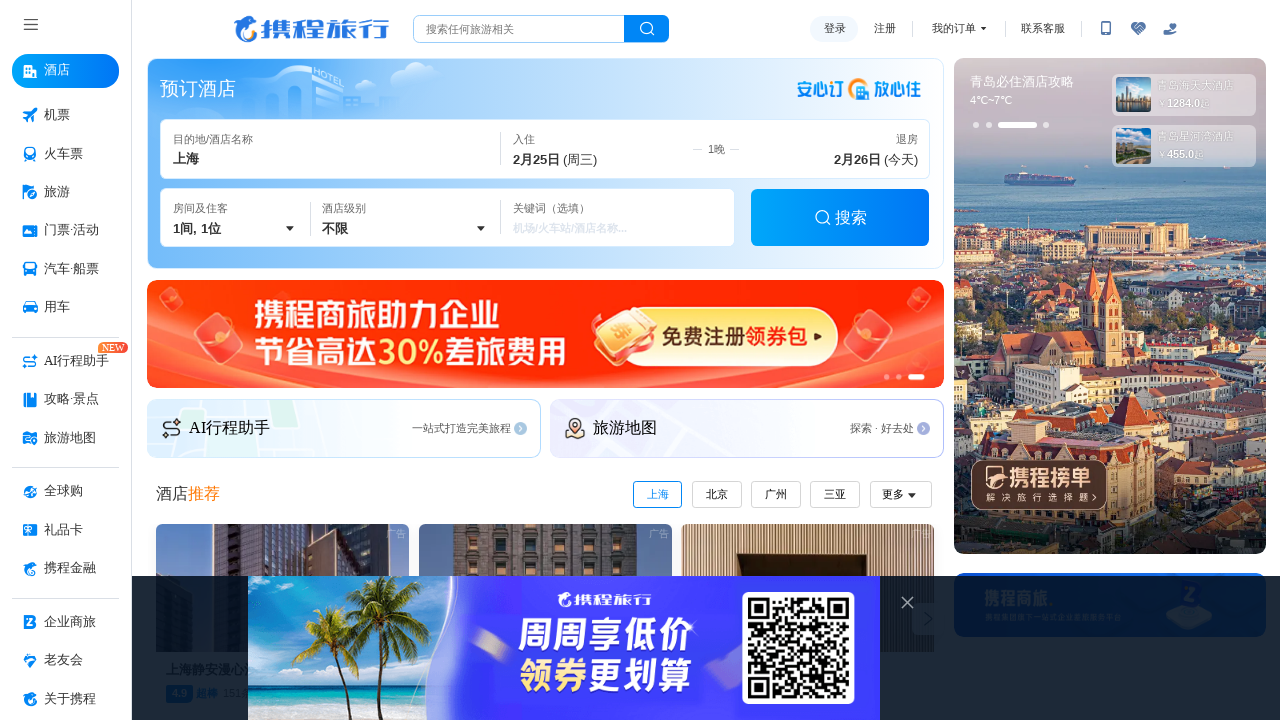

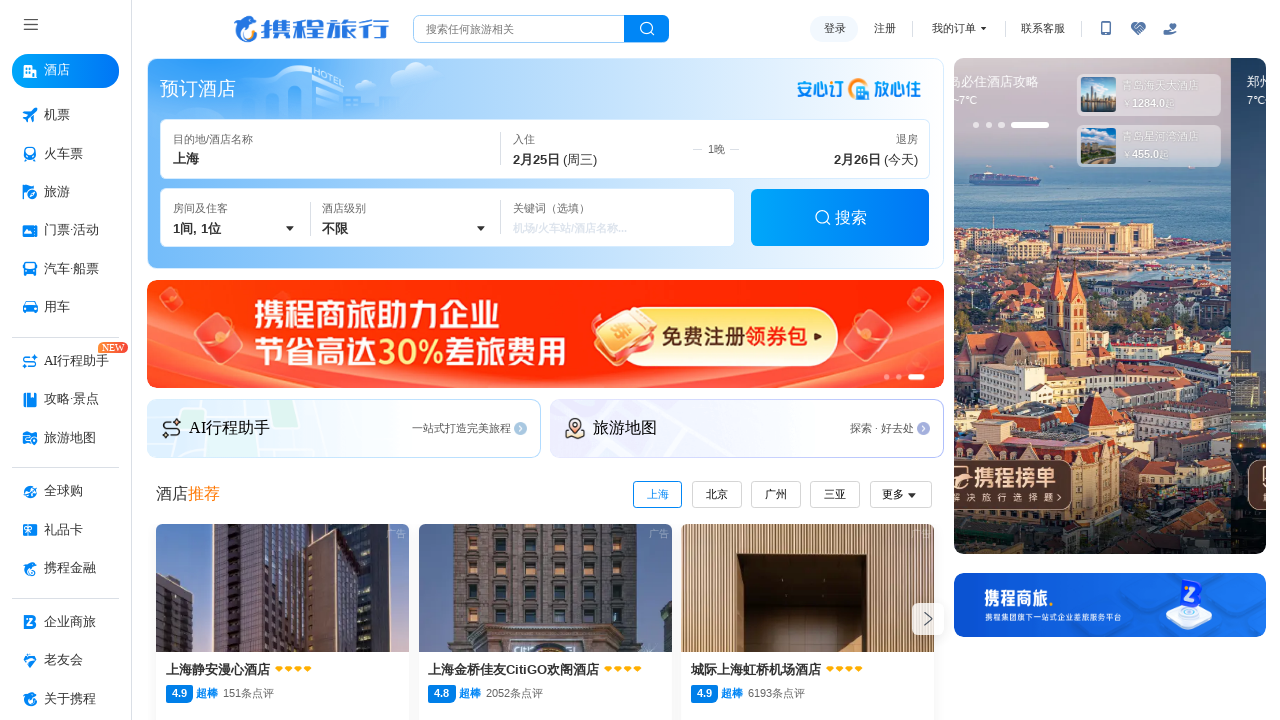